Tests multiple dropdown selection functionality by selecting different options using various methods (visible text, index, and value)

Starting URL: https://practice.expandtesting.com/dropdown#google_vignette

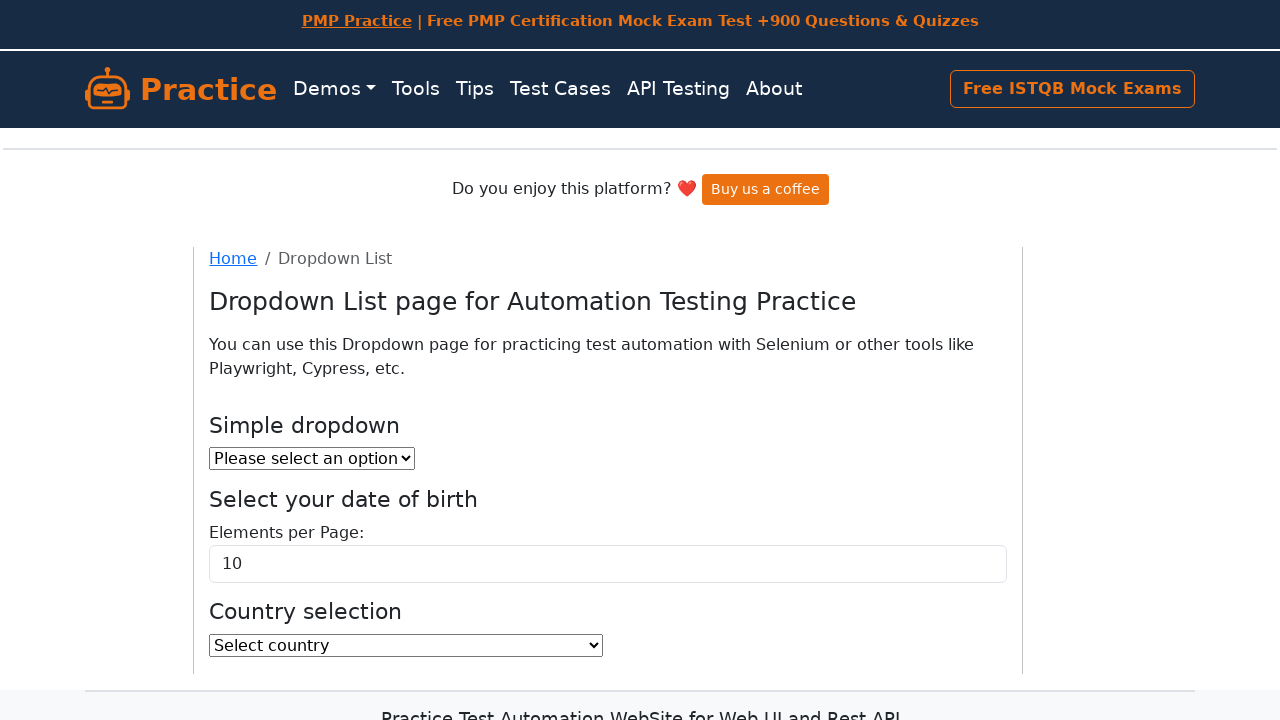

Selected 'Option 1' from the first dropdown using visible text on select#dropdown
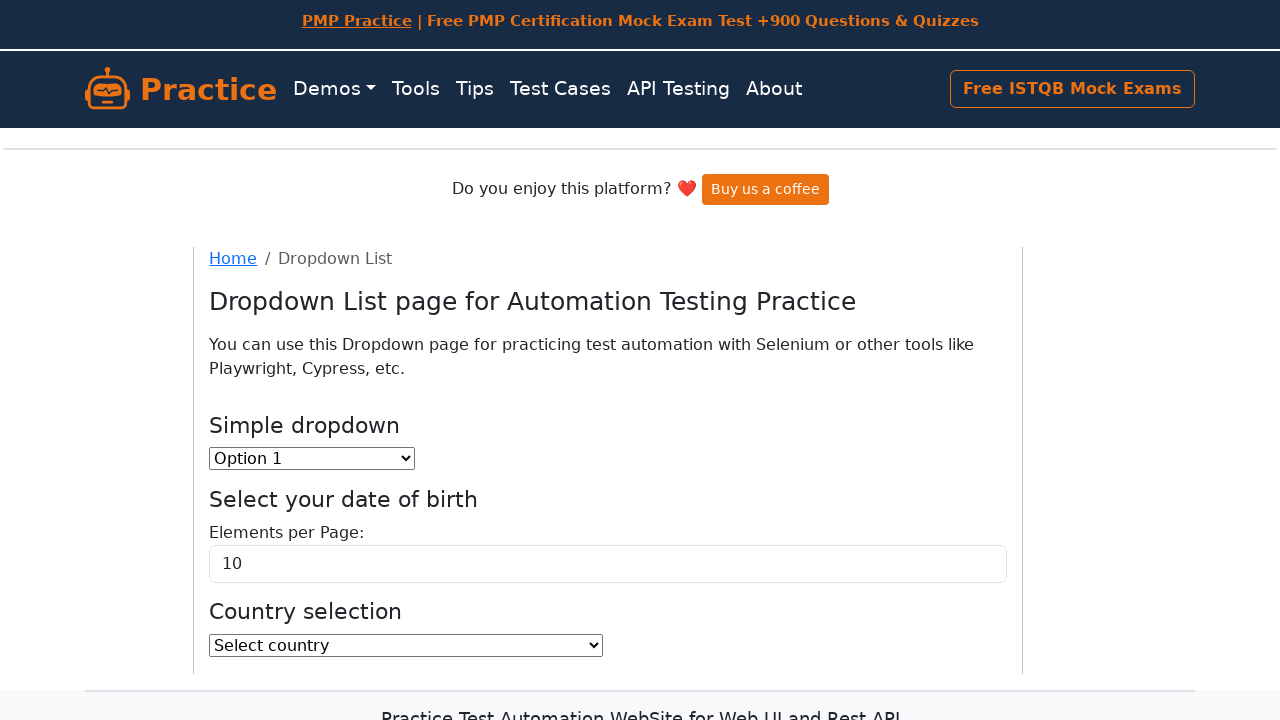

Selected second option (index 1) from the date of birth dropdown on select.form-control
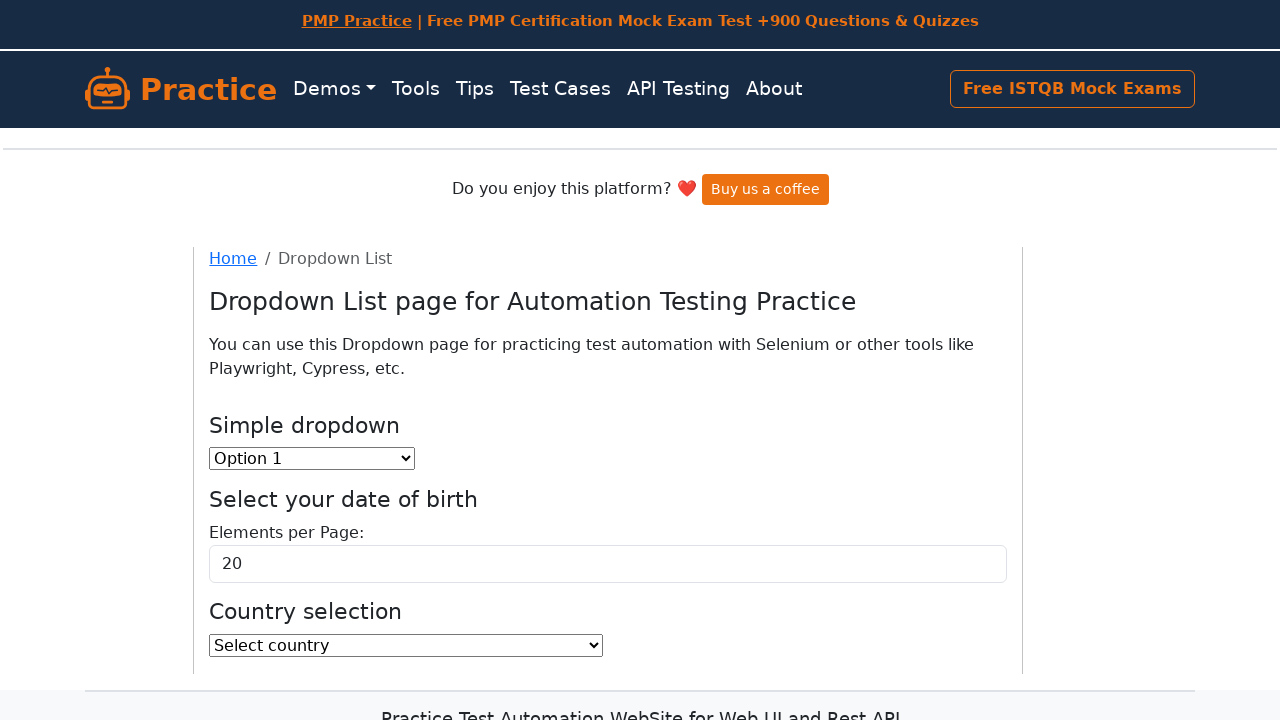

Selected India from country dropdown using value attribute 'IN' on select#country
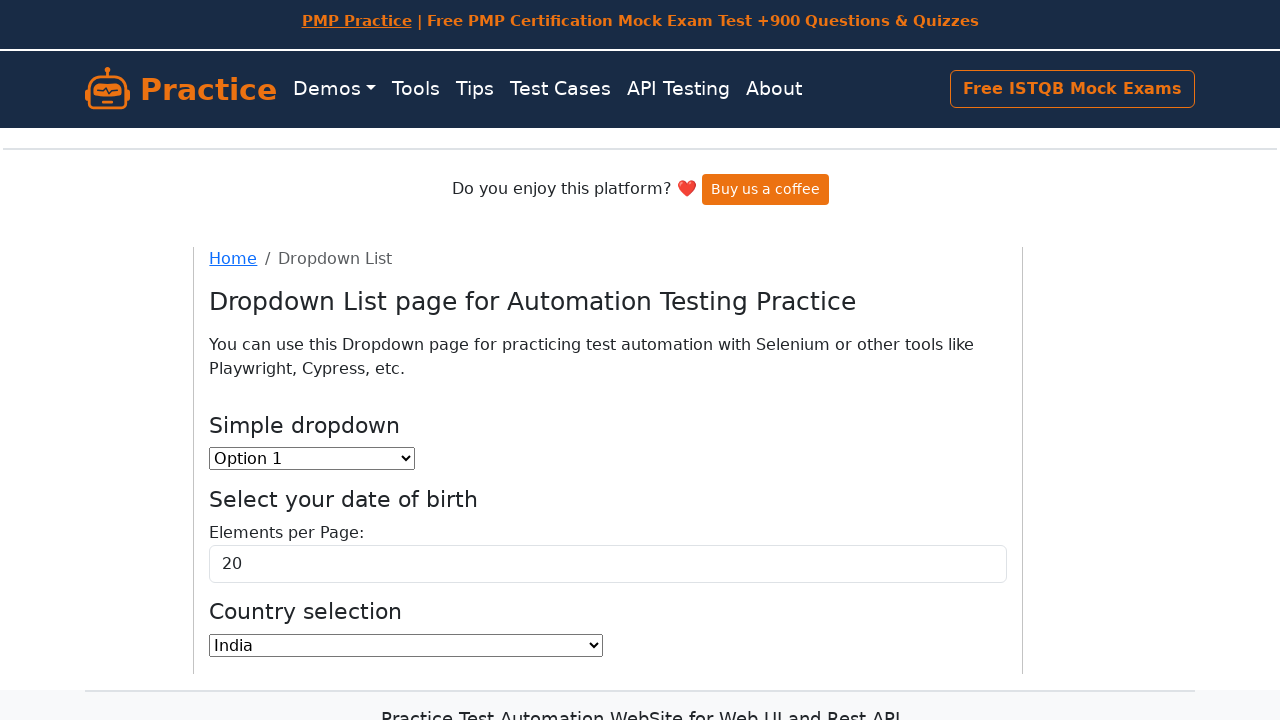

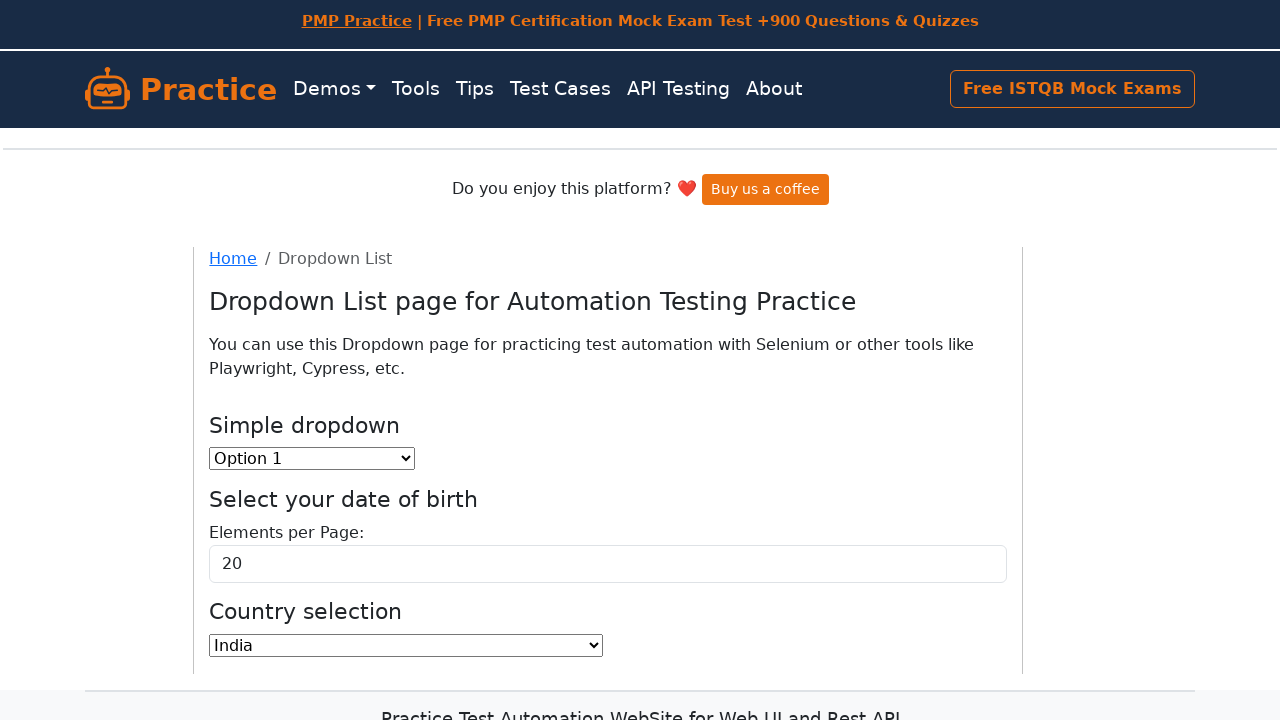